Tests retry functionality on an obstacle course page by clicking buttons in sequence

Starting URL: https://obstaclecourse.tricentis.com/Obstacles/72954/retry

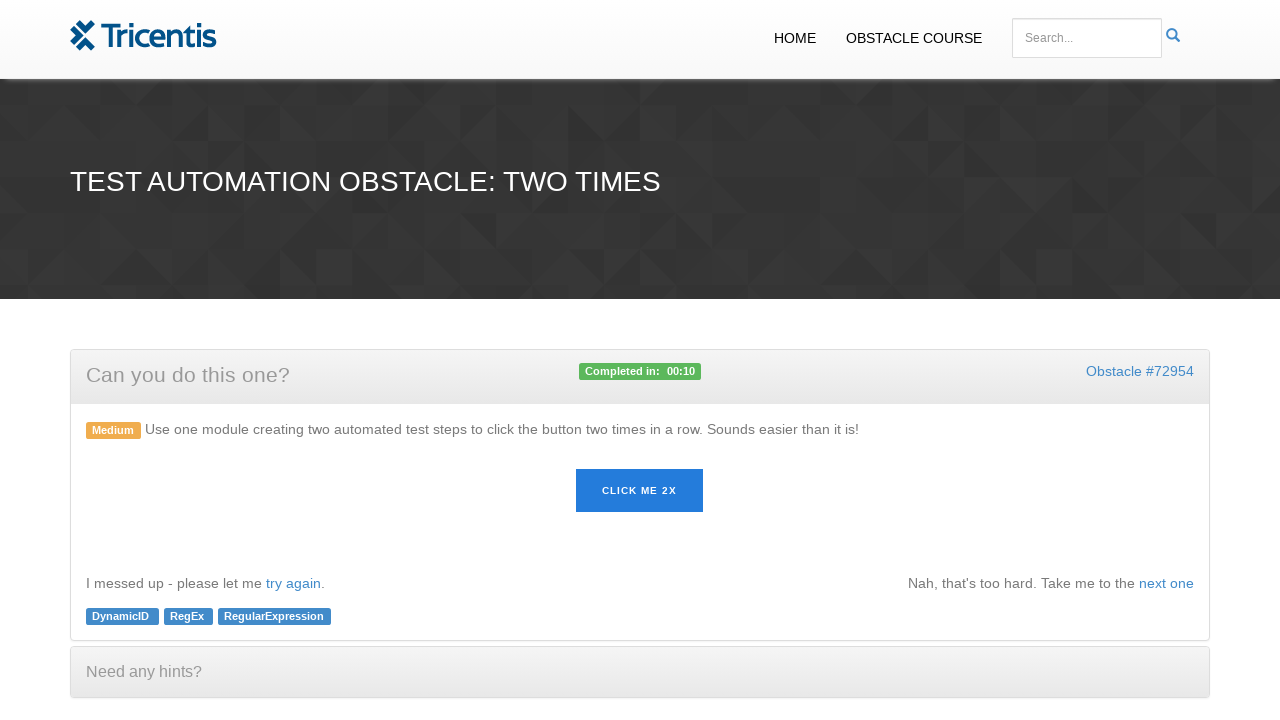

Clicked the first button with dynamic ID at (640, 491) on #rnd_46576
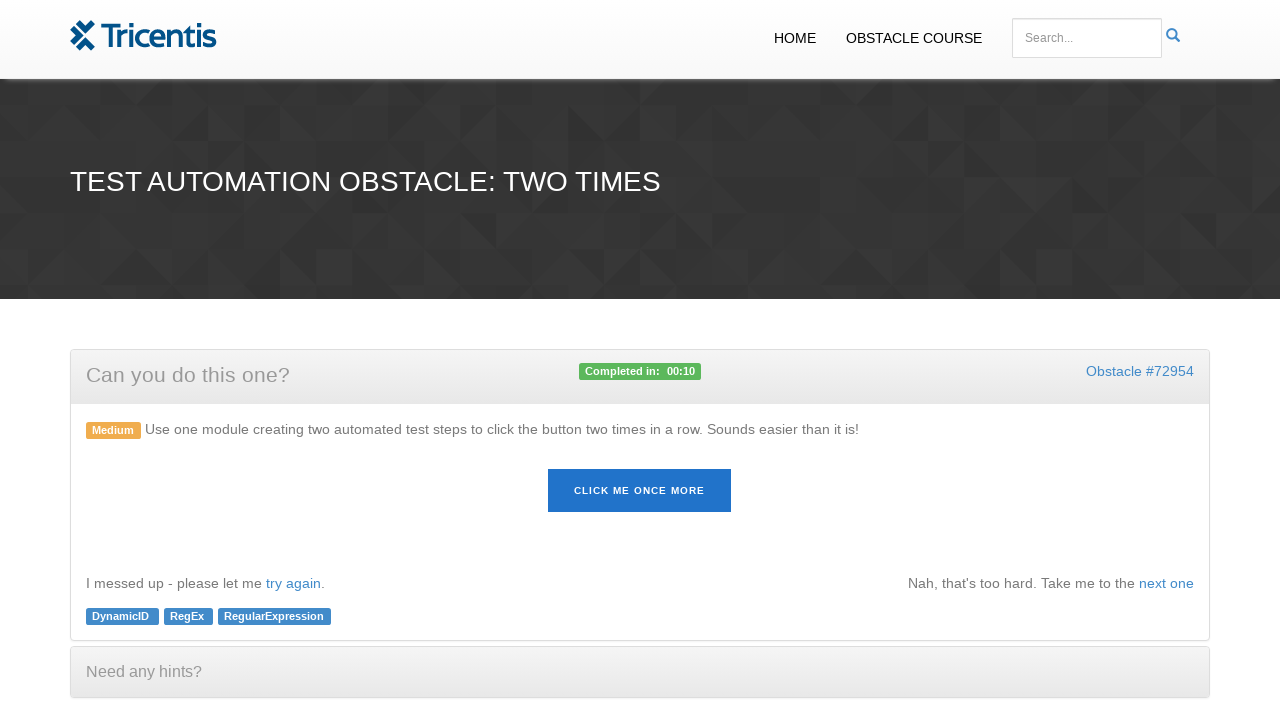

Clicked the 'Click me once more' link at (640, 491) on xpath=//p[@class='text-center']/a[text()='Click me once more']
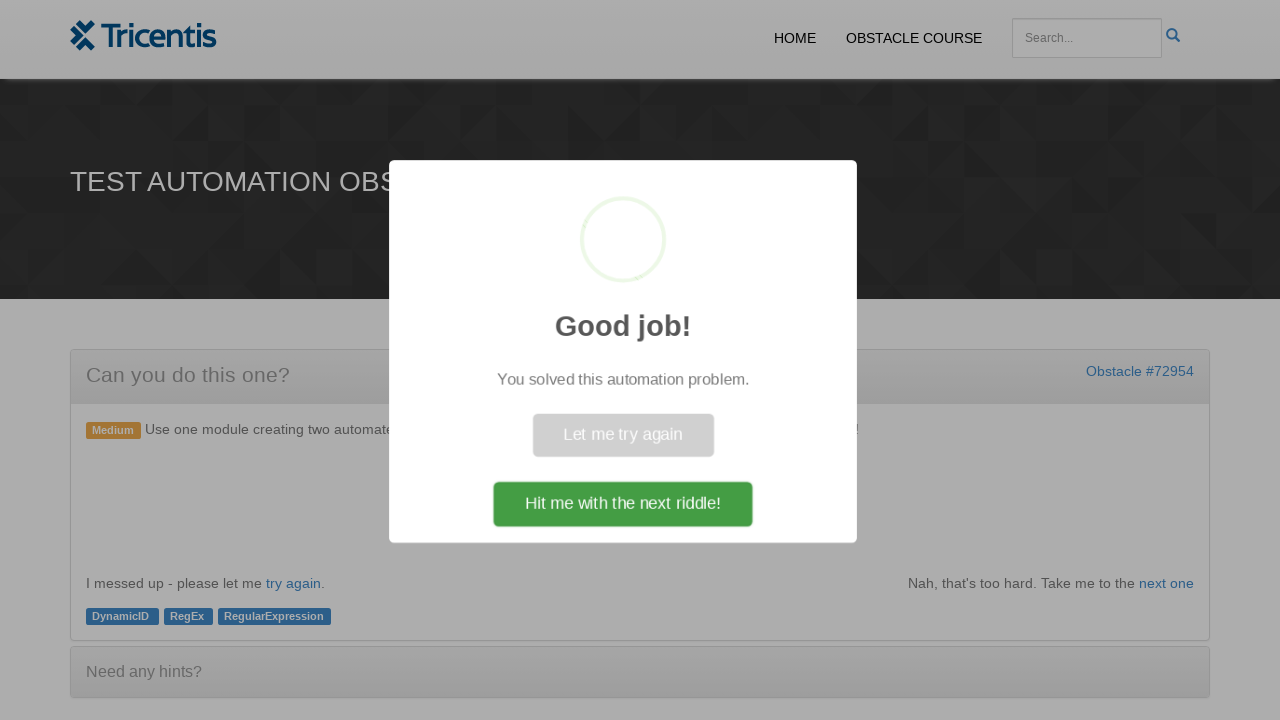

Waited 1 second for action to complete
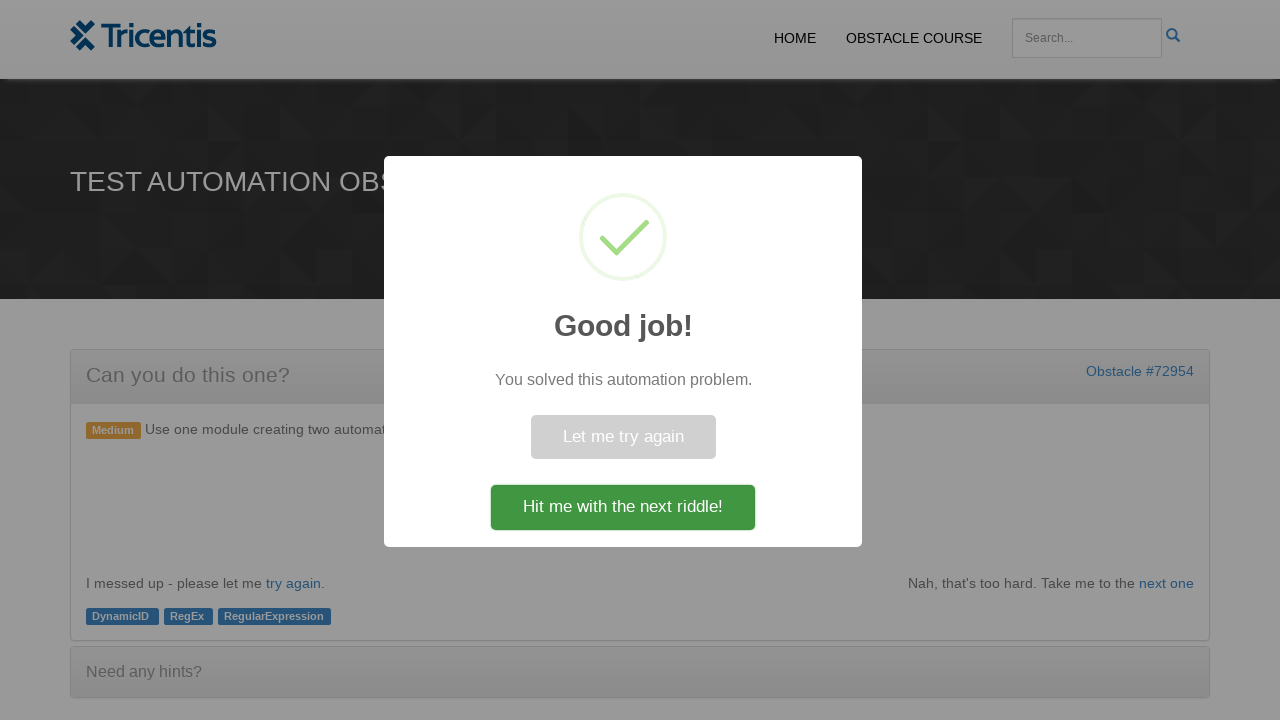

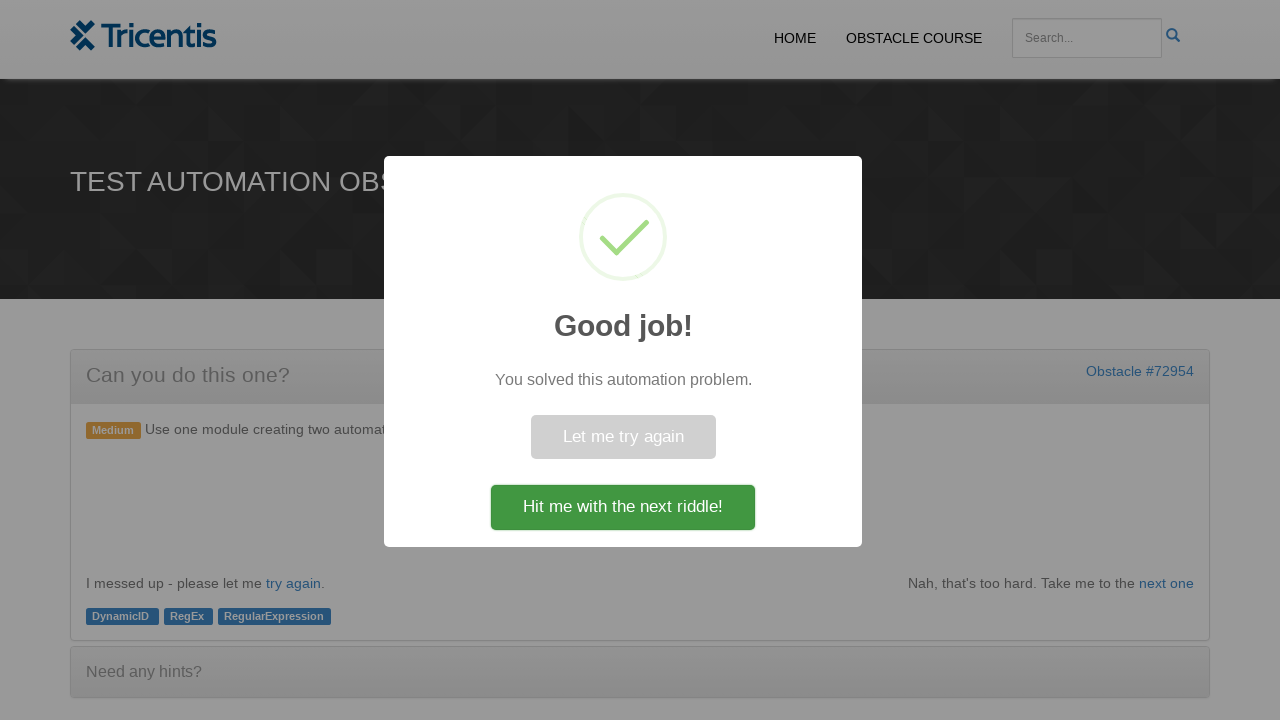